Navigates to SauceDemo website and resizes the browser window to a specific dimension (489x320).

Starting URL: https://www.saucedemo.com/

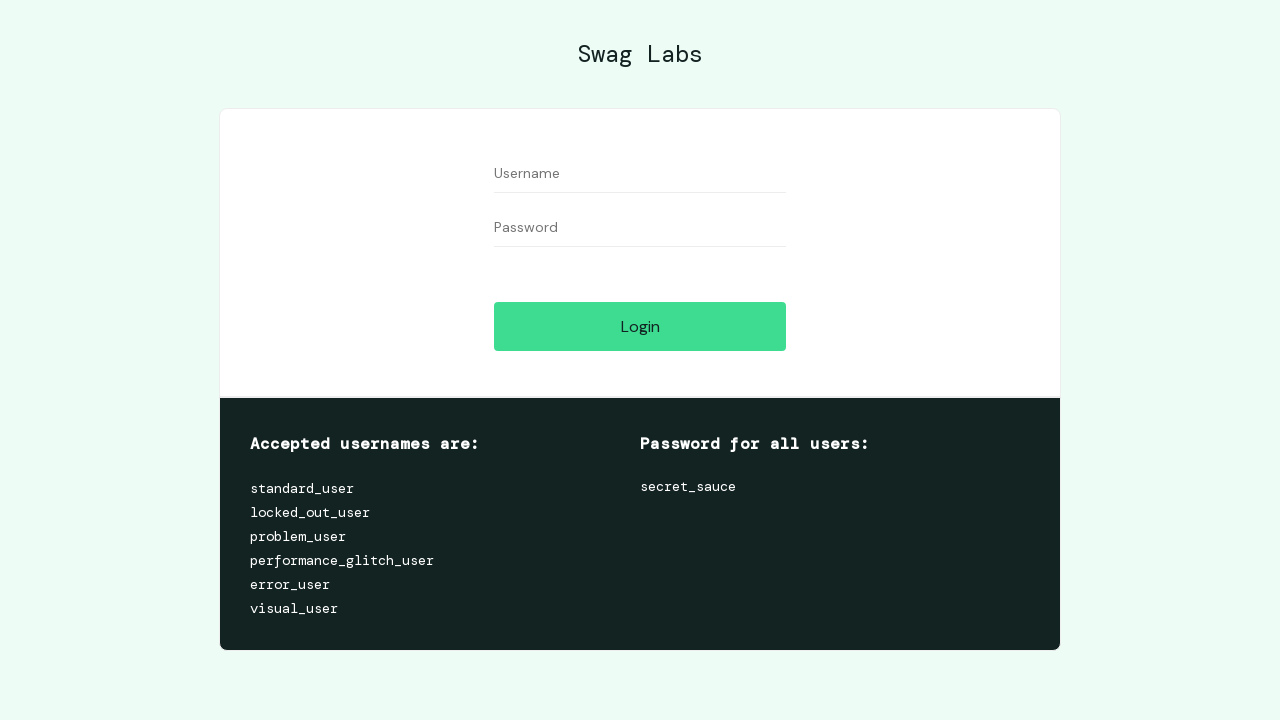

Set viewport size to 489x320
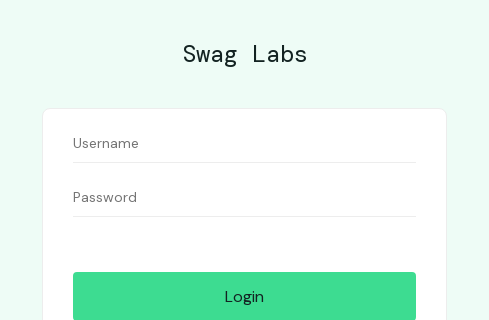

Page loaded with domcontentloaded state
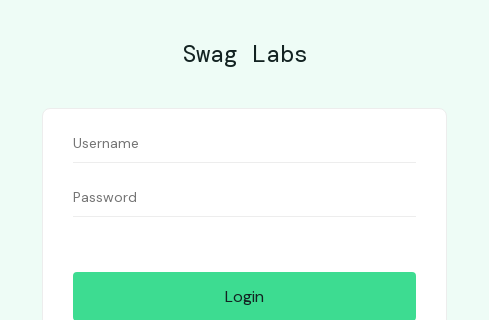

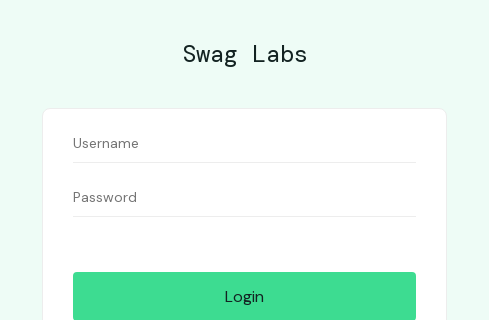